Tests dropdown selection functionality by selecting options using different methods (by value, by visible text, and by index)

Starting URL: http://the-internet.herokuapp.com/dropdown

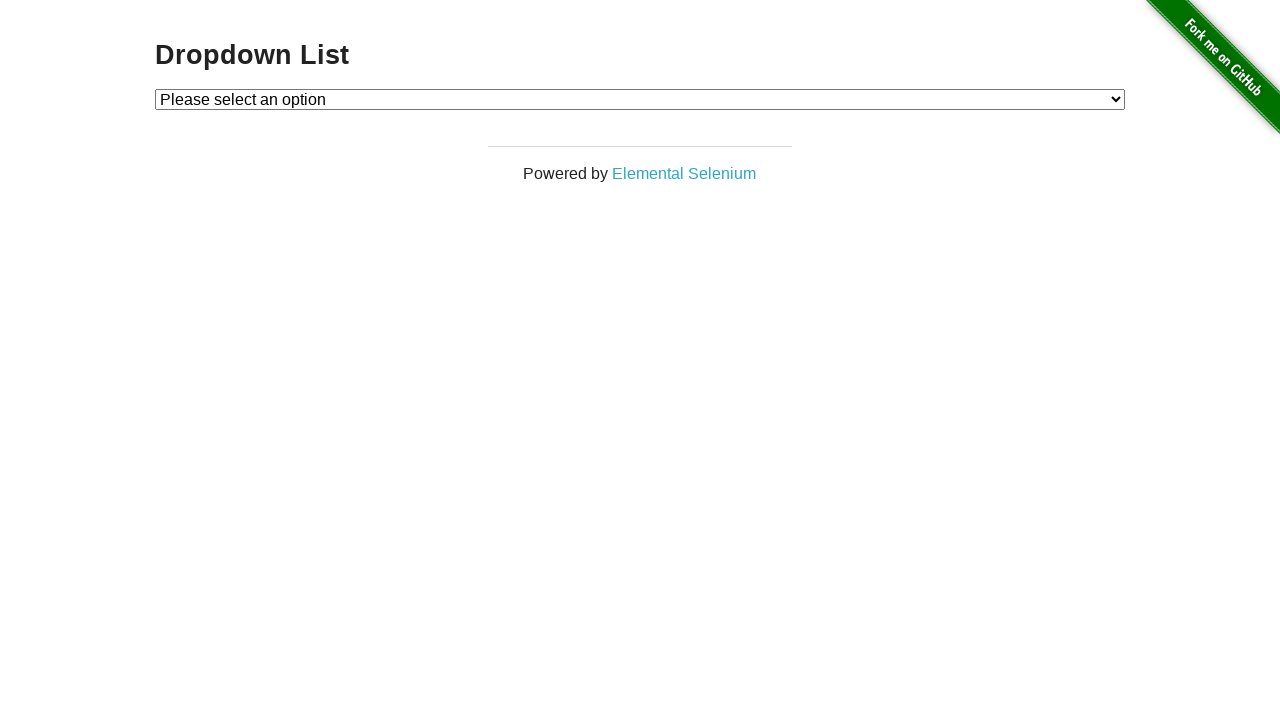

Located dropdown element with id 'dropdown'
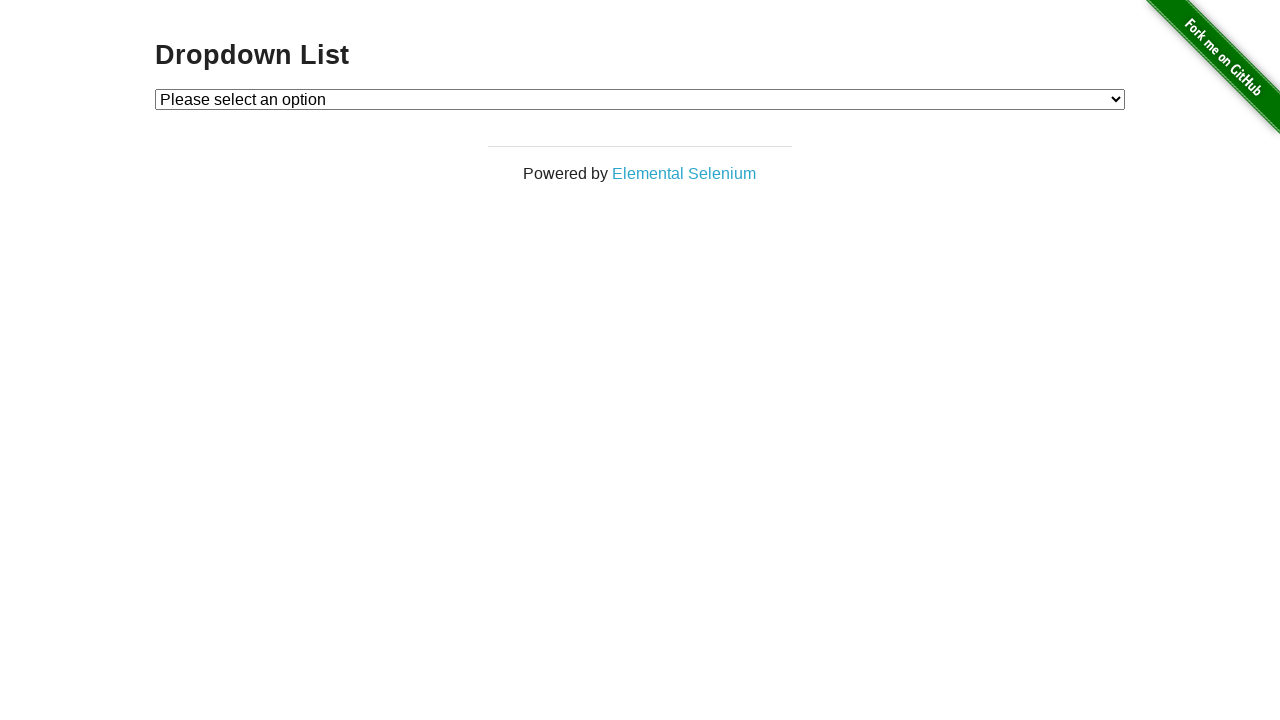

Selected option 1 by value on select#dropdown
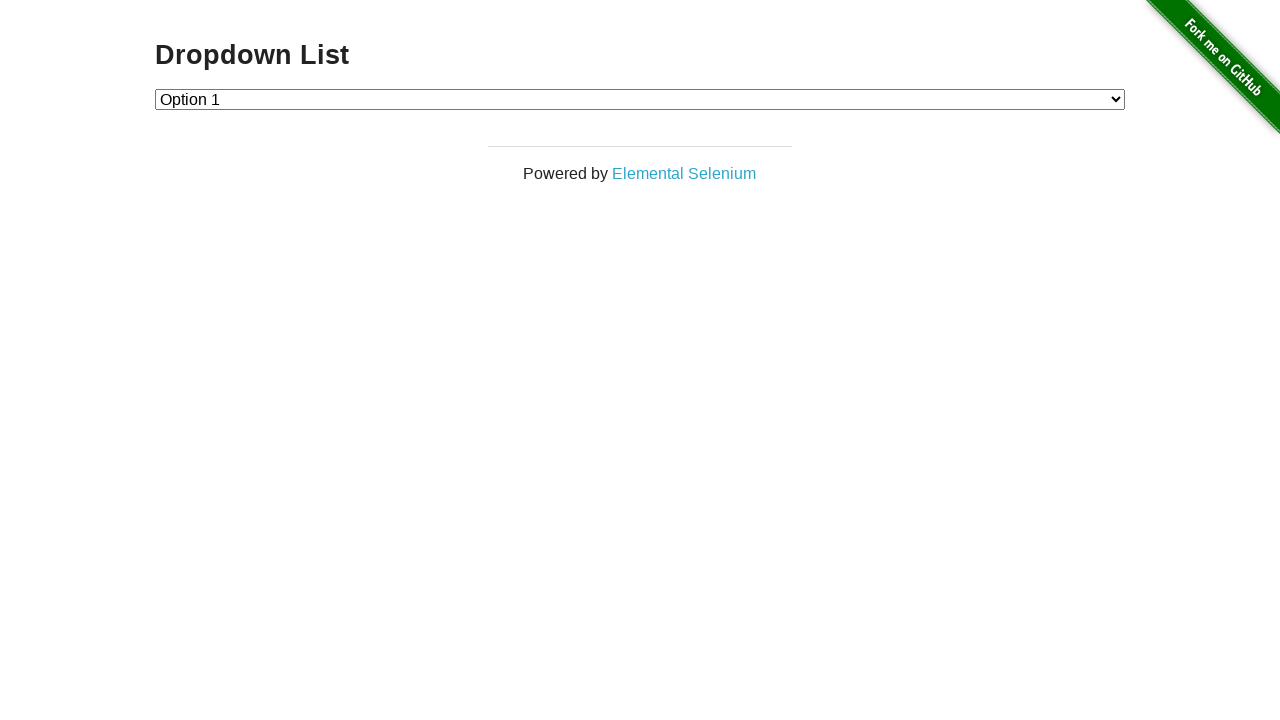

Selected Option 2 by visible text on select#dropdown
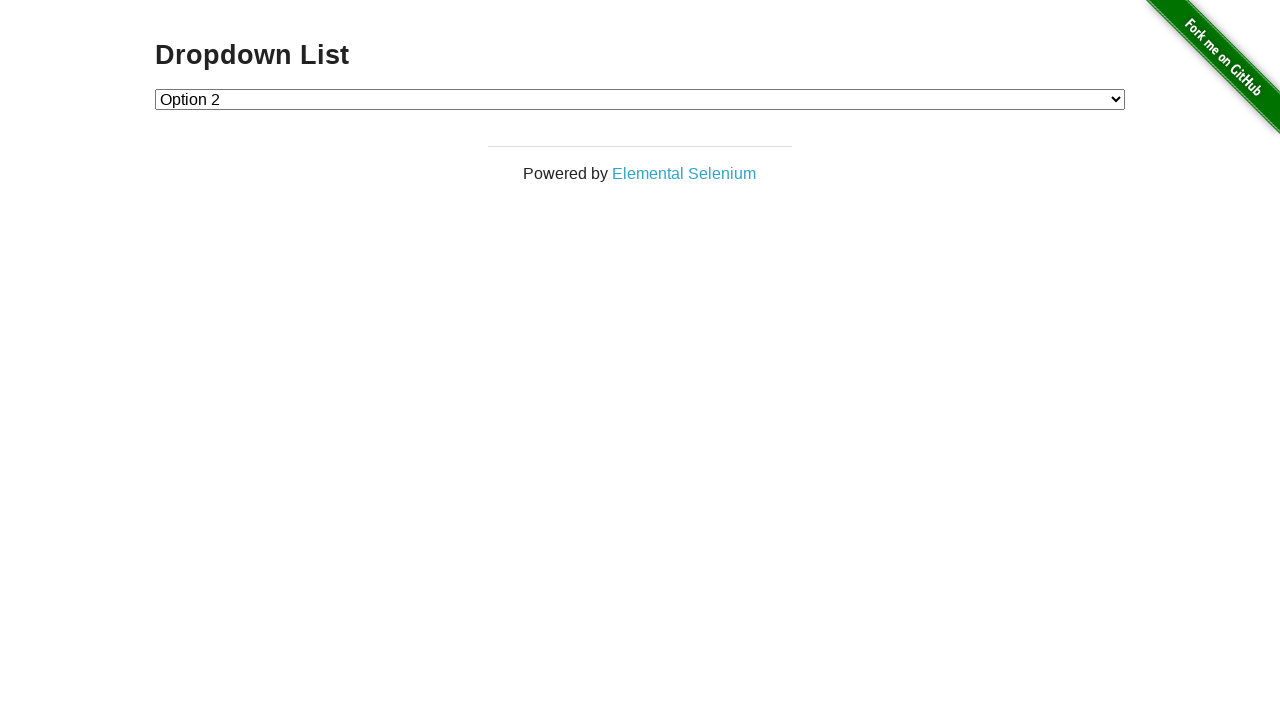

Selected option 1 by index on select#dropdown
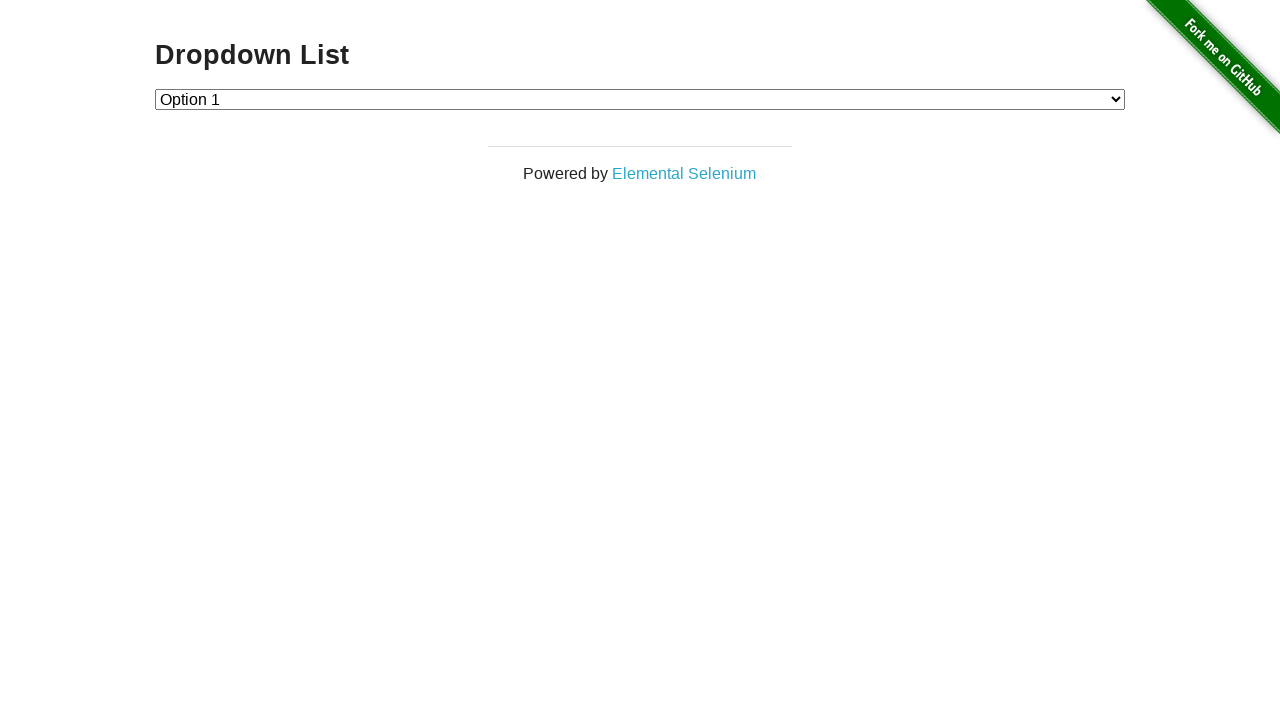

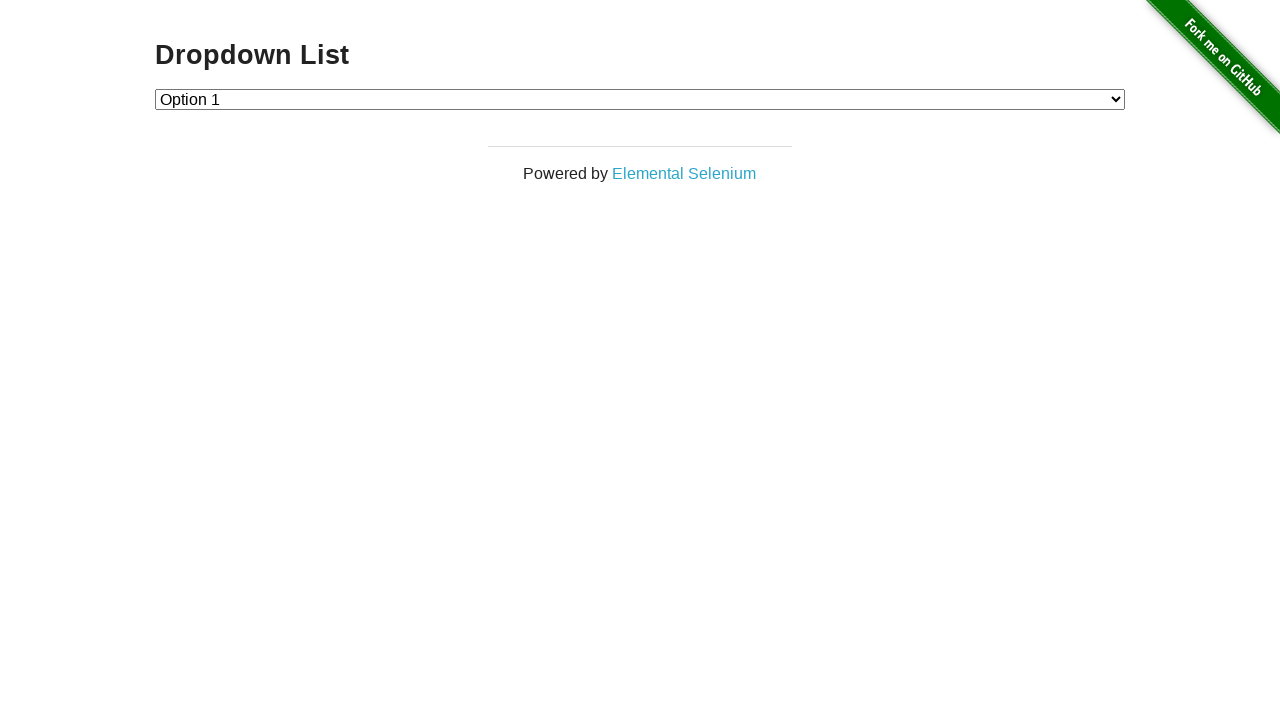